Navigates to BStackDemo store, adds the first product to cart, and verifies the cart displays the correct product

Starting URL: https://www.bstackdemo.com

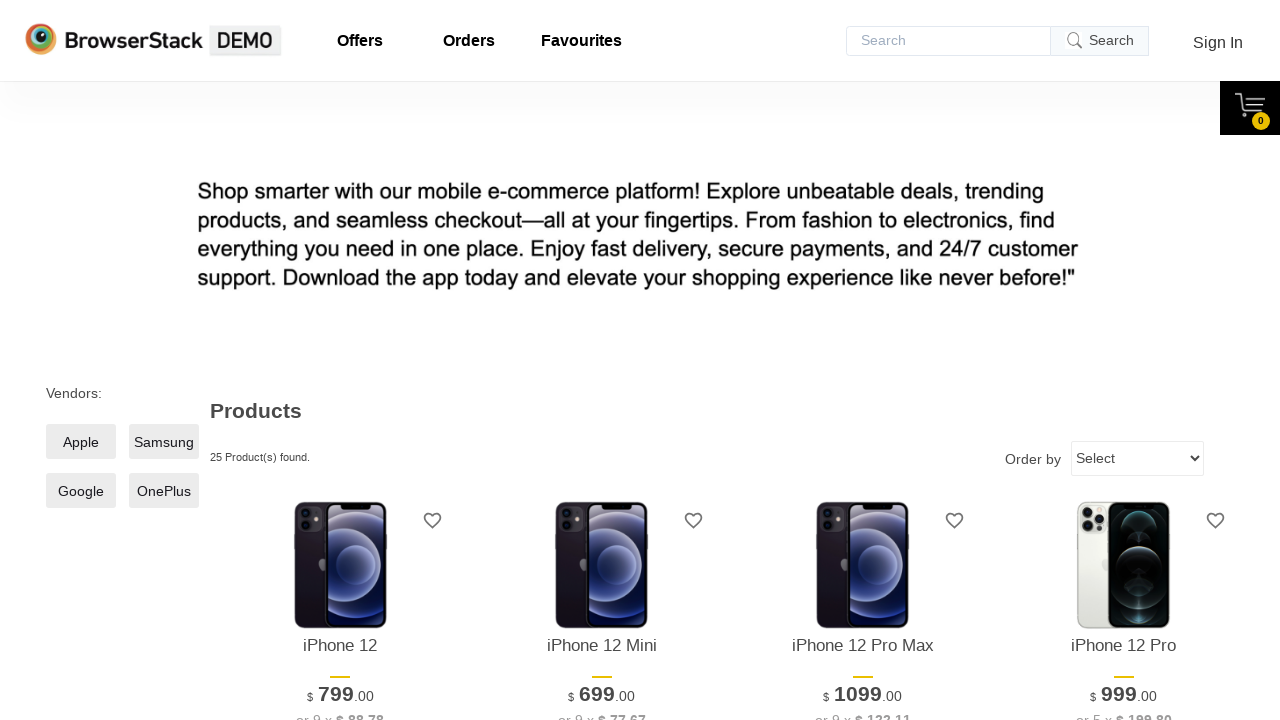

Waited for first product to be visible
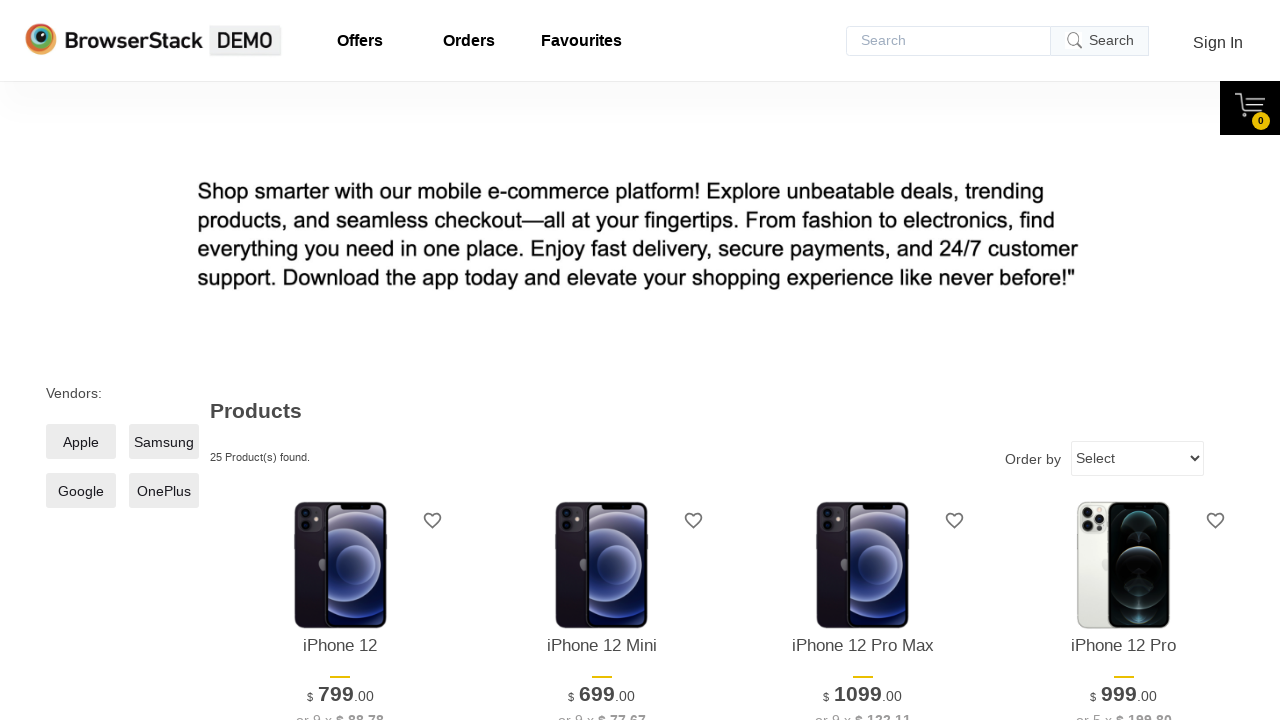

Clicked add to cart button for first product at (340, 361) on xpath=//*[@id='1']/div[4]
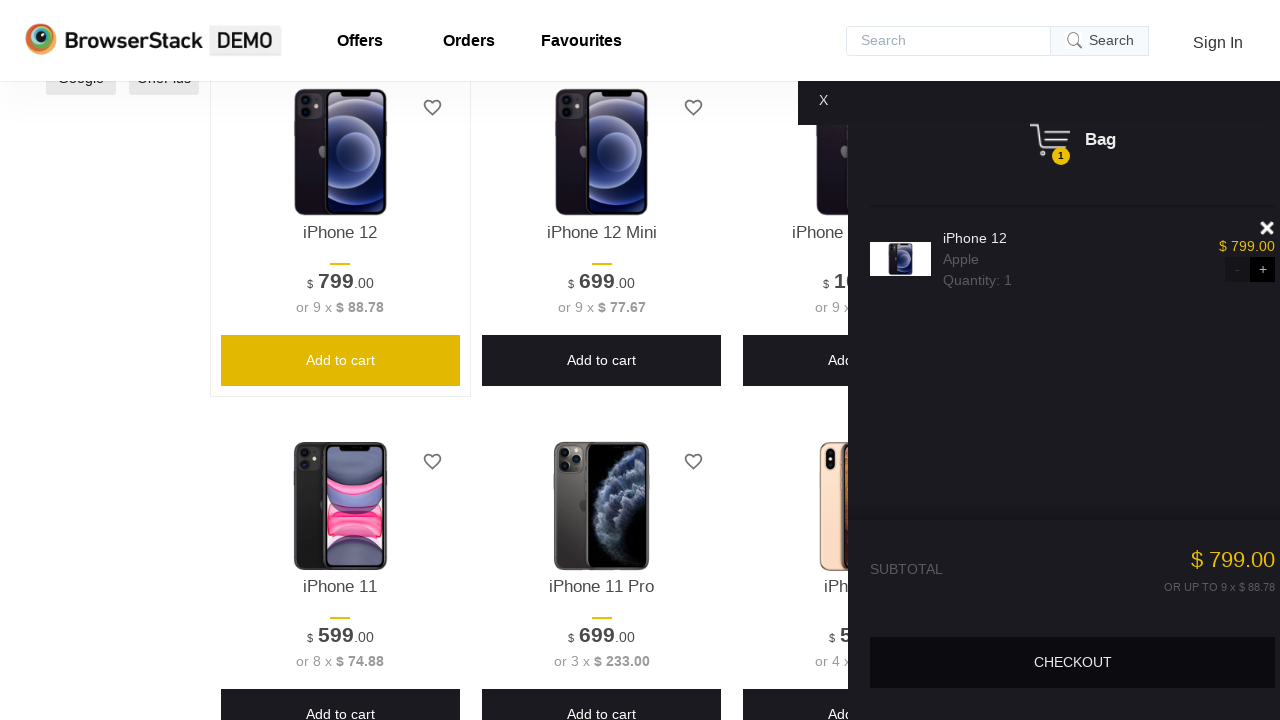

Waited for cart to display with product
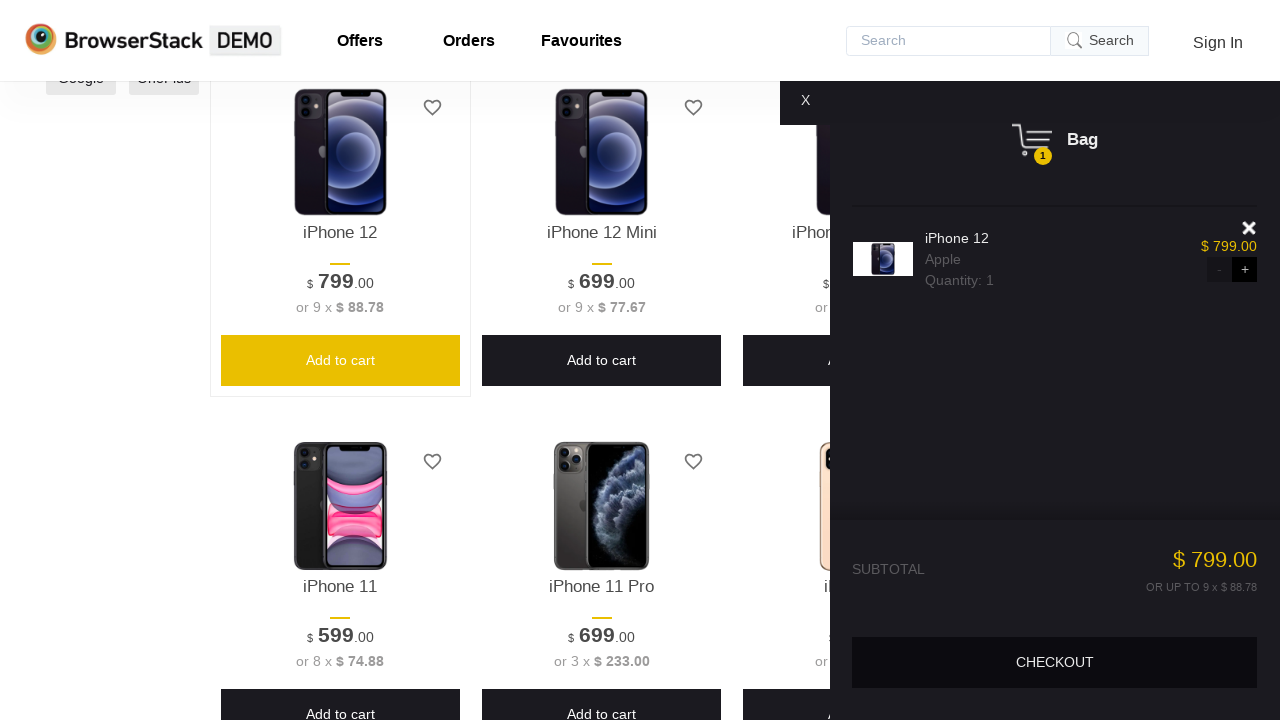

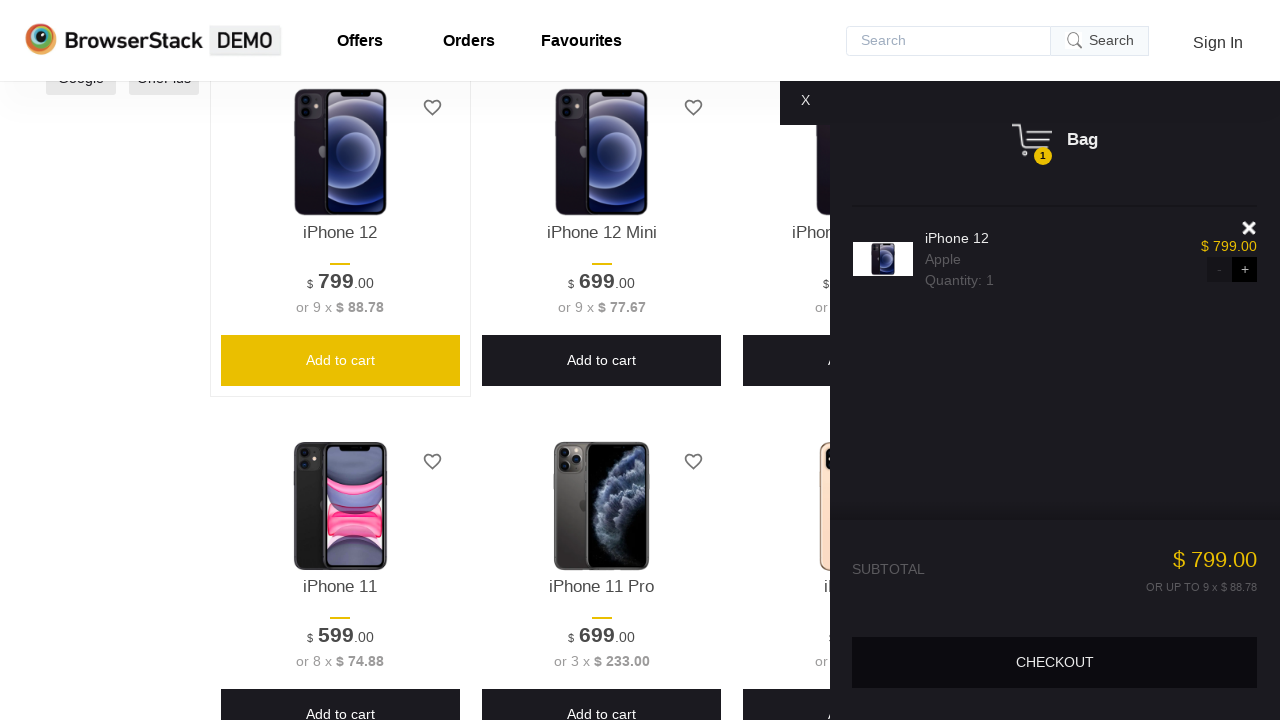